Tests the disappearing elements page by checking for the presence of a "Gallery" link element that may randomly appear or disappear, then refreshes the page and checks again.

Starting URL: https://the-internet.herokuapp.com/disappearing_elements

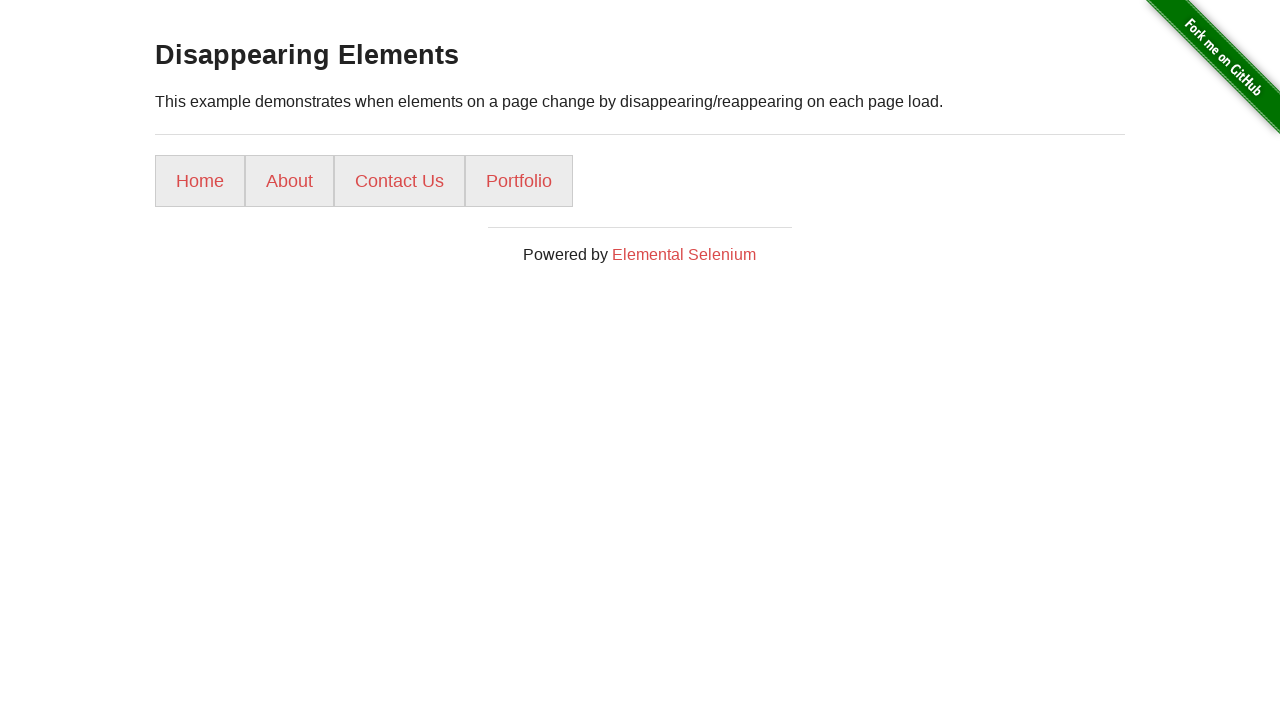

Navigated to disappearing elements page
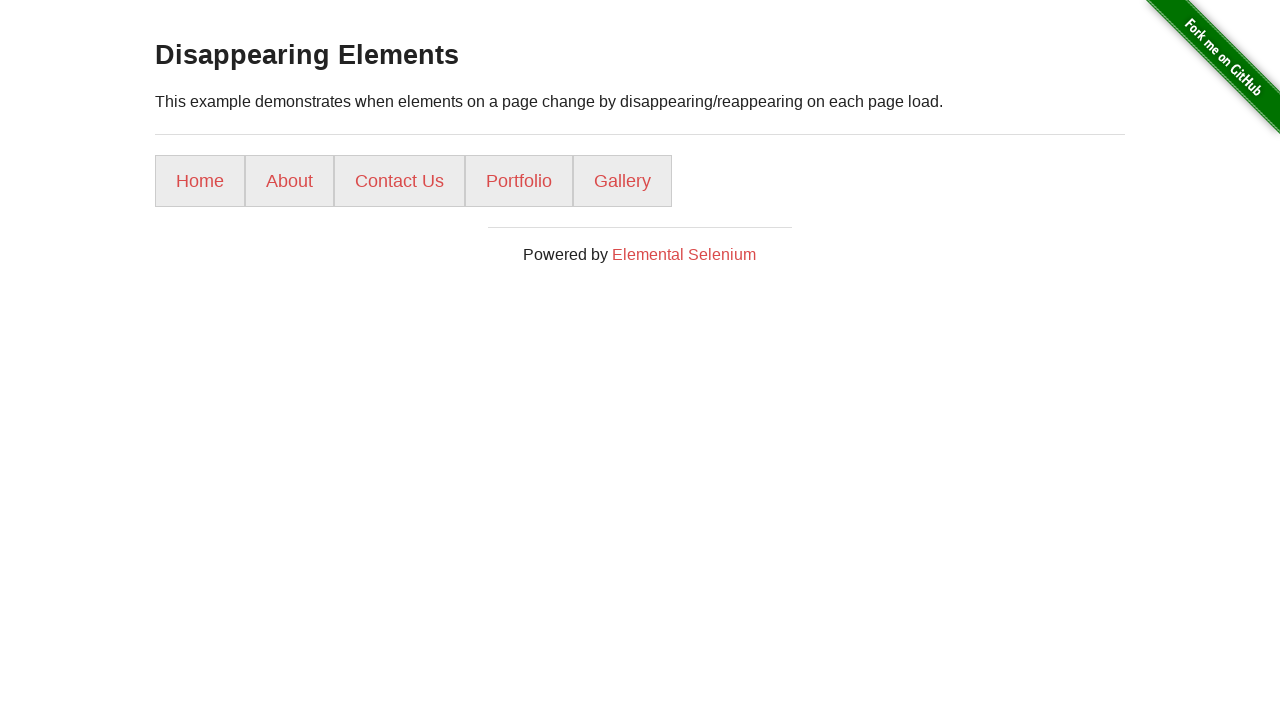

Gallery link element found and visible on initial load
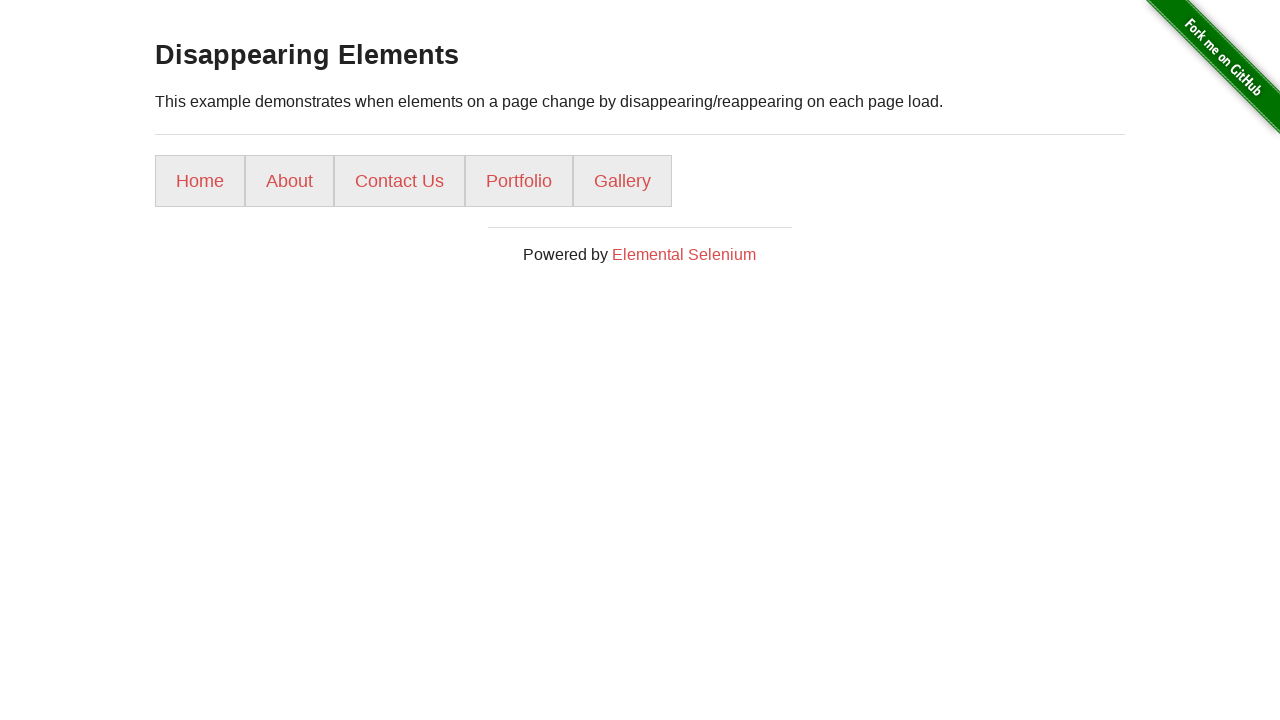

Retrieved Gallery element text: Gallery
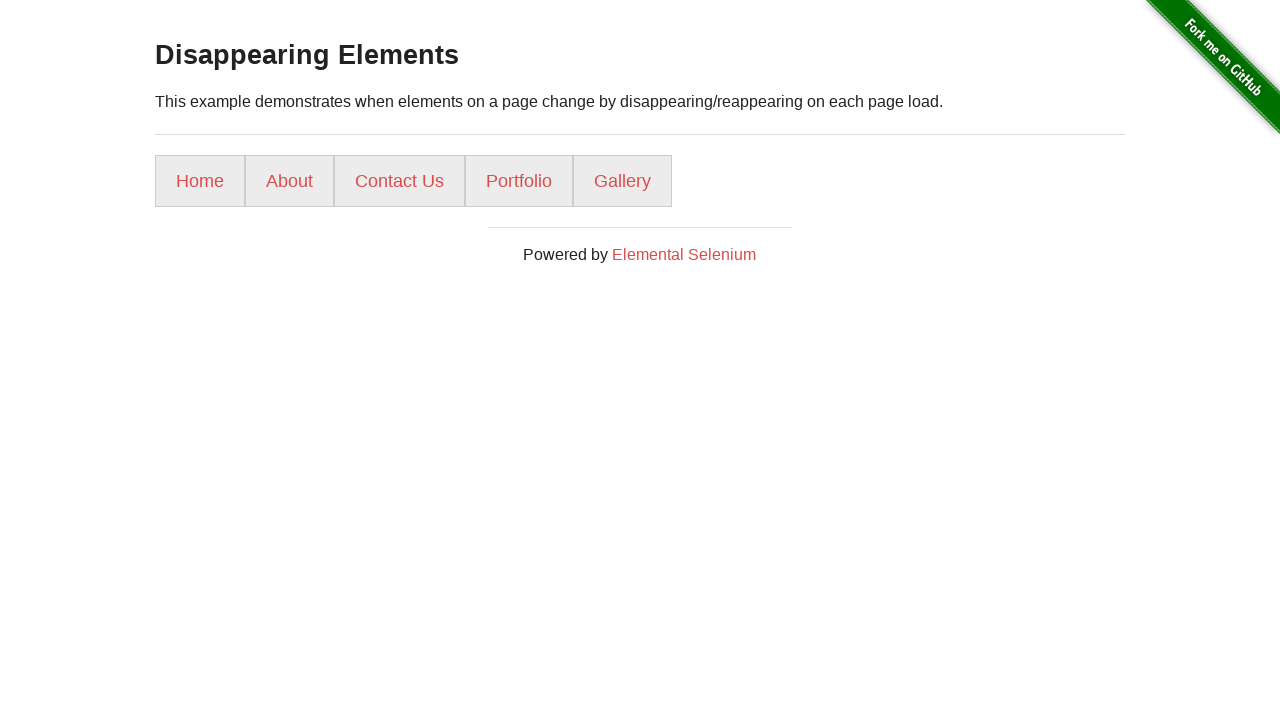

Page refreshed
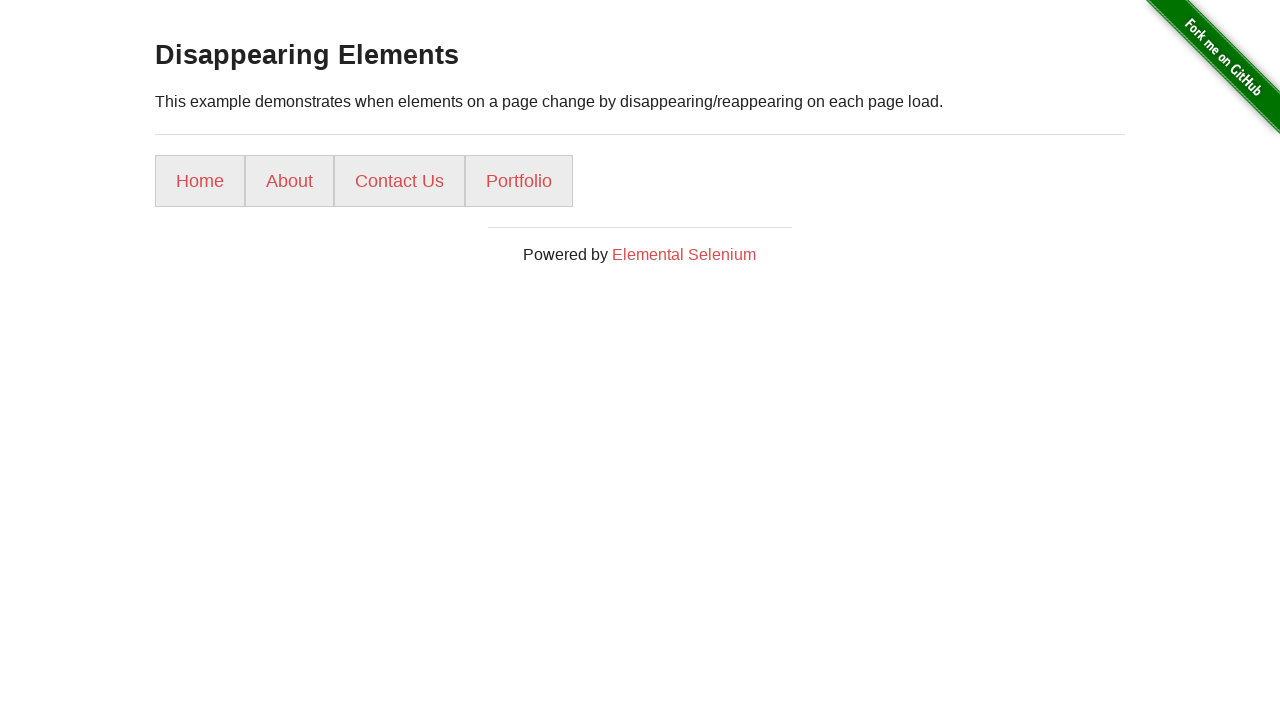

Gallery link element not found or not visible after page refresh
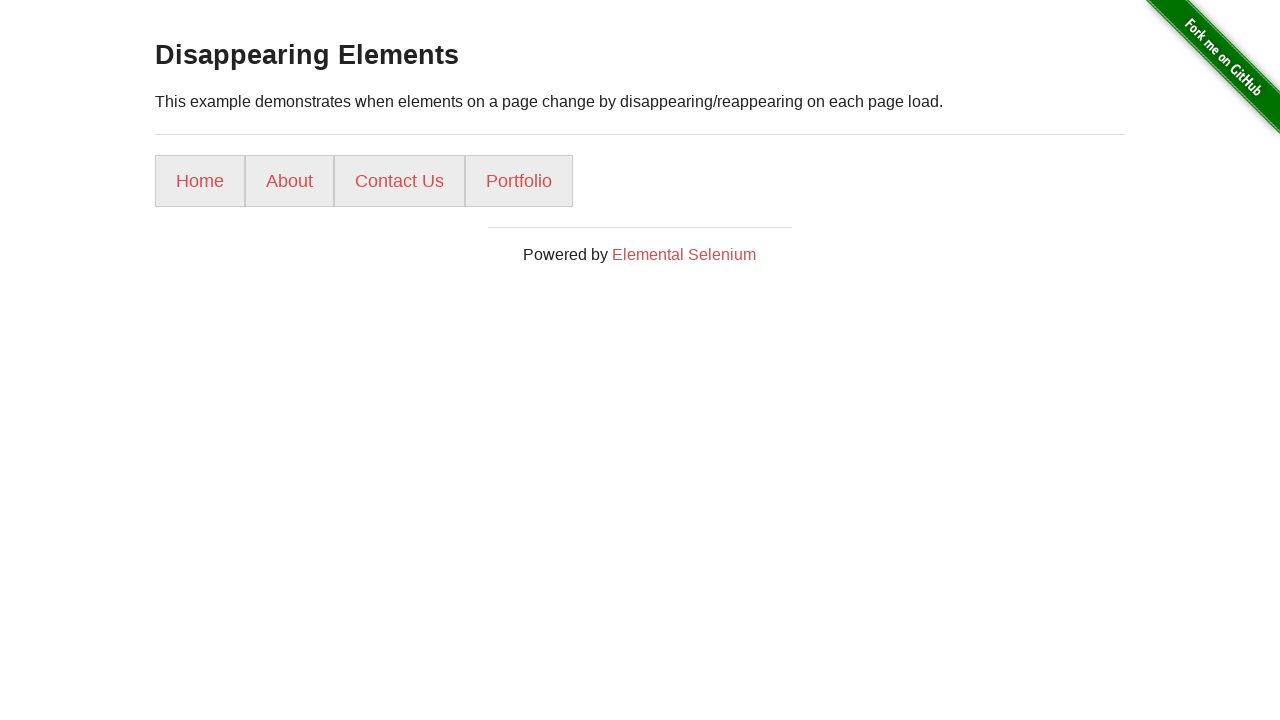

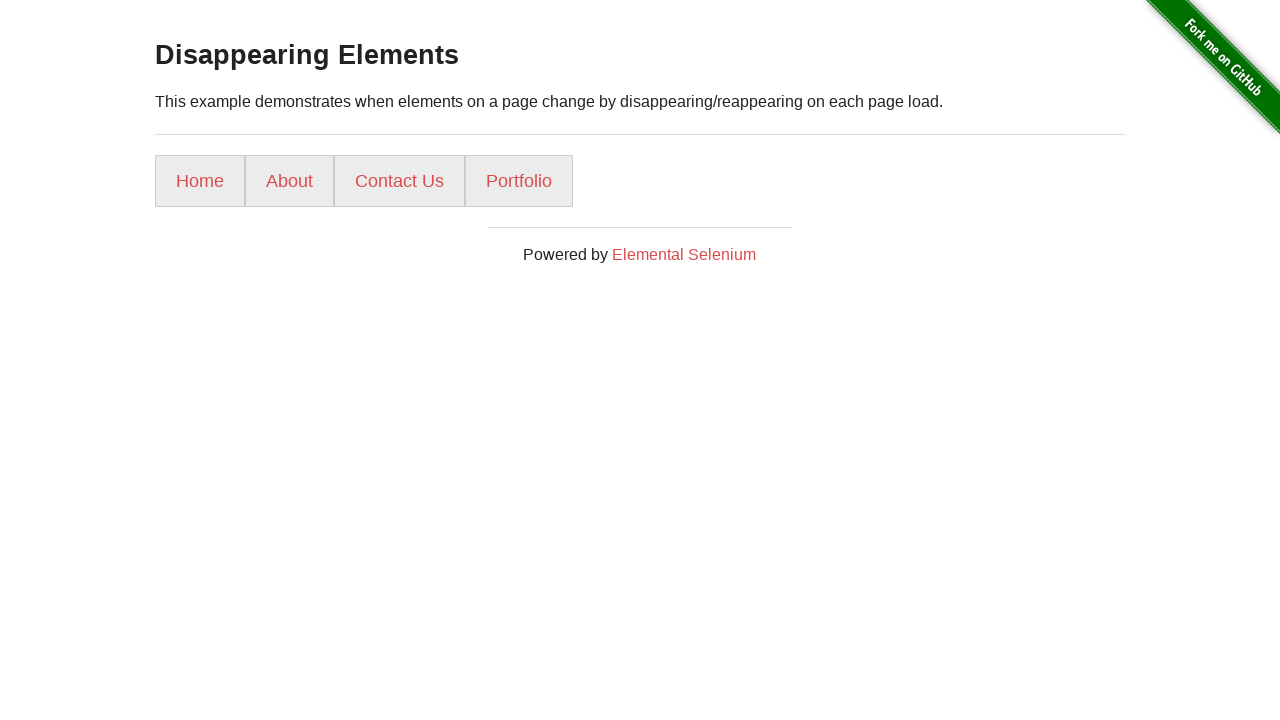